Tests a slow calculator web application by setting a delay value, performing a calculation (7 + 8), and verifying the result equals 15

Starting URL: https://bonigarcia.dev/selenium-webdriver-java/slow-calculator.html

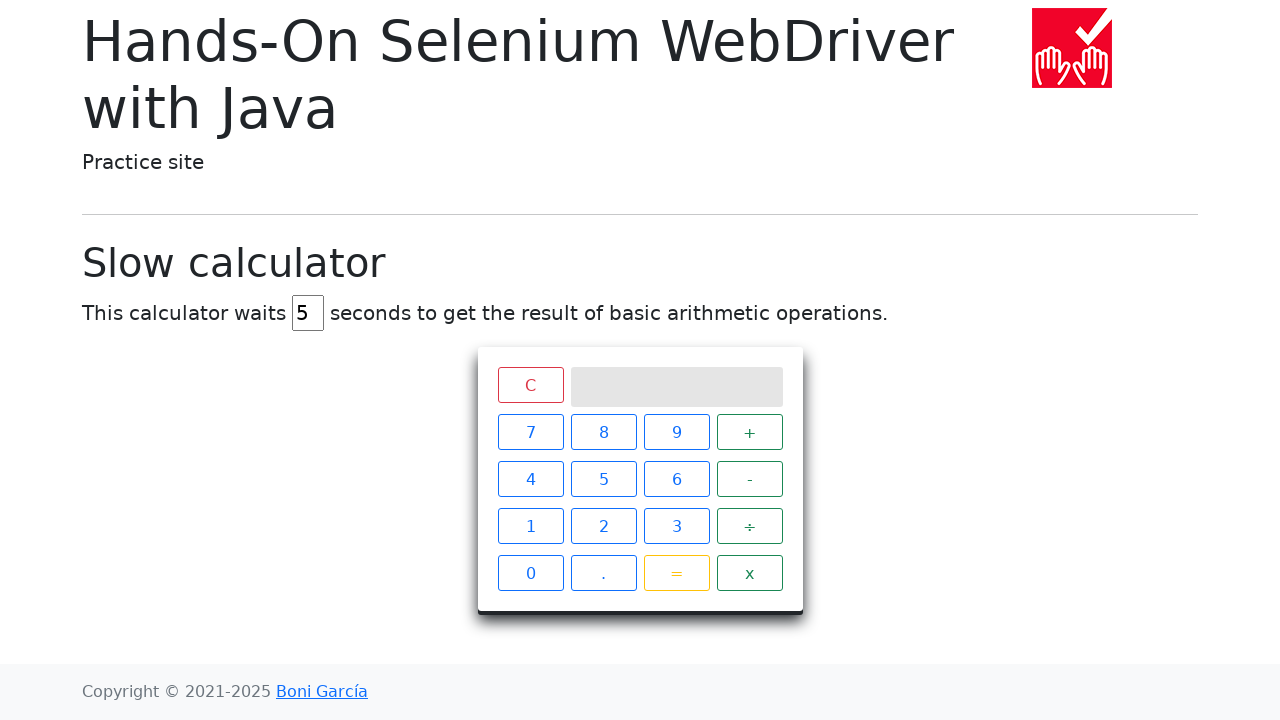

Cleared delay input field on #delay
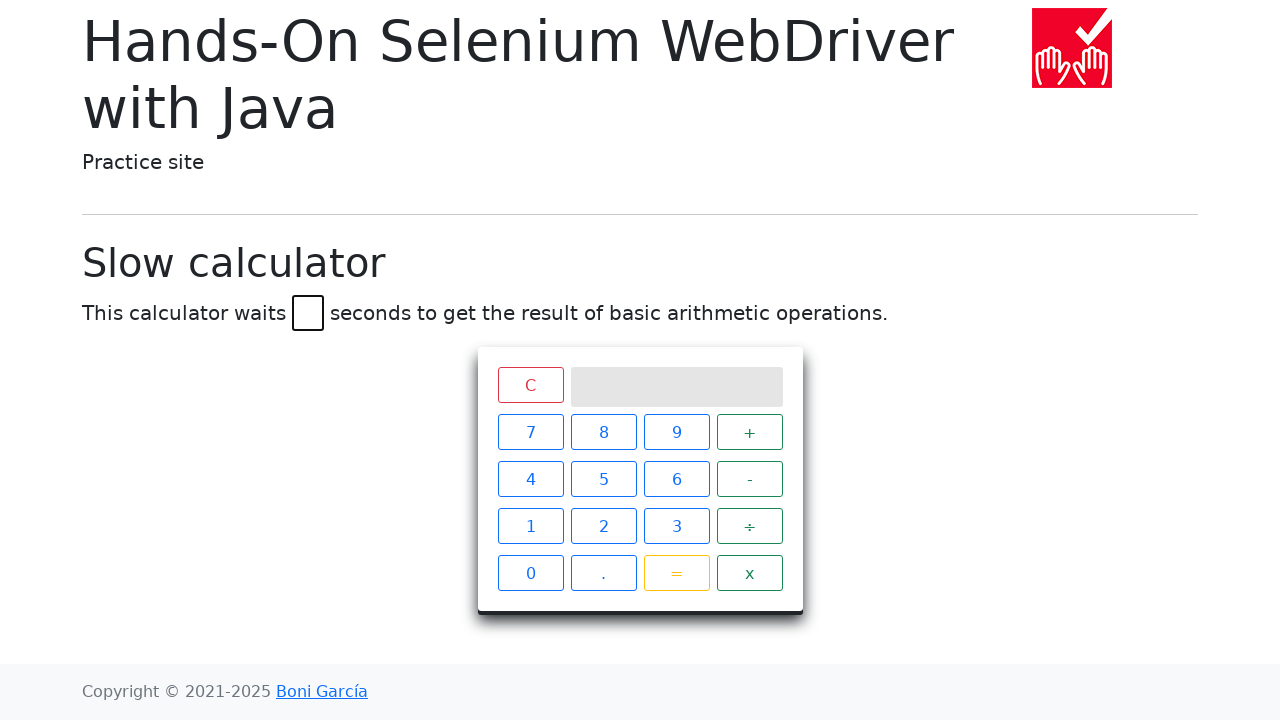

Set delay value to 45 milliseconds on #delay
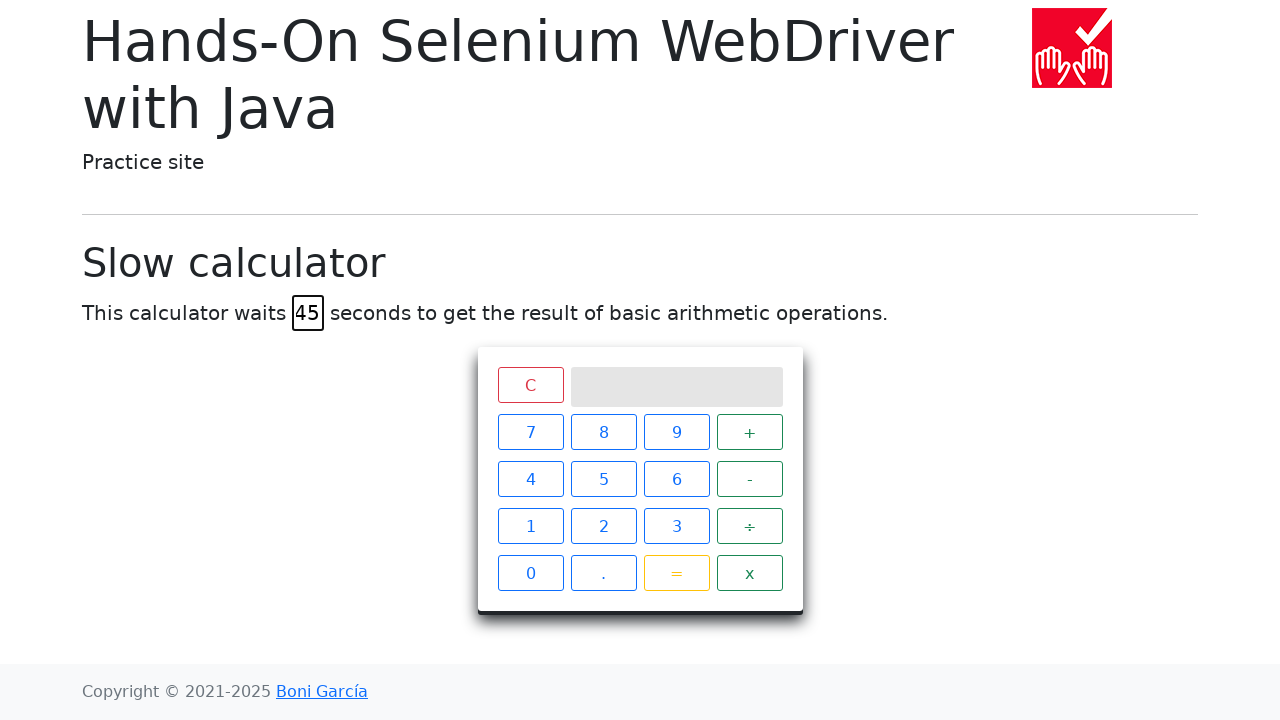

Clicked calculator button 7 at (530, 432) on xpath=//span[text()='7']
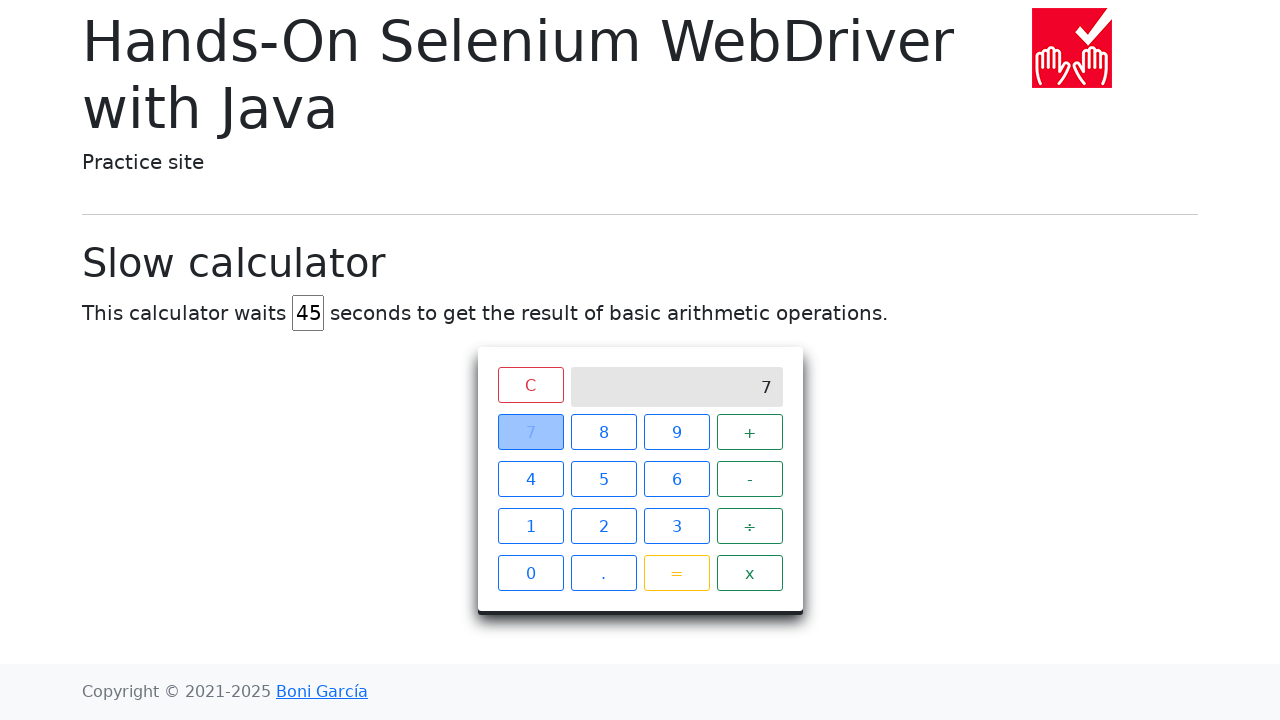

Clicked calculator button + at (750, 432) on xpath=//span[text()='+']
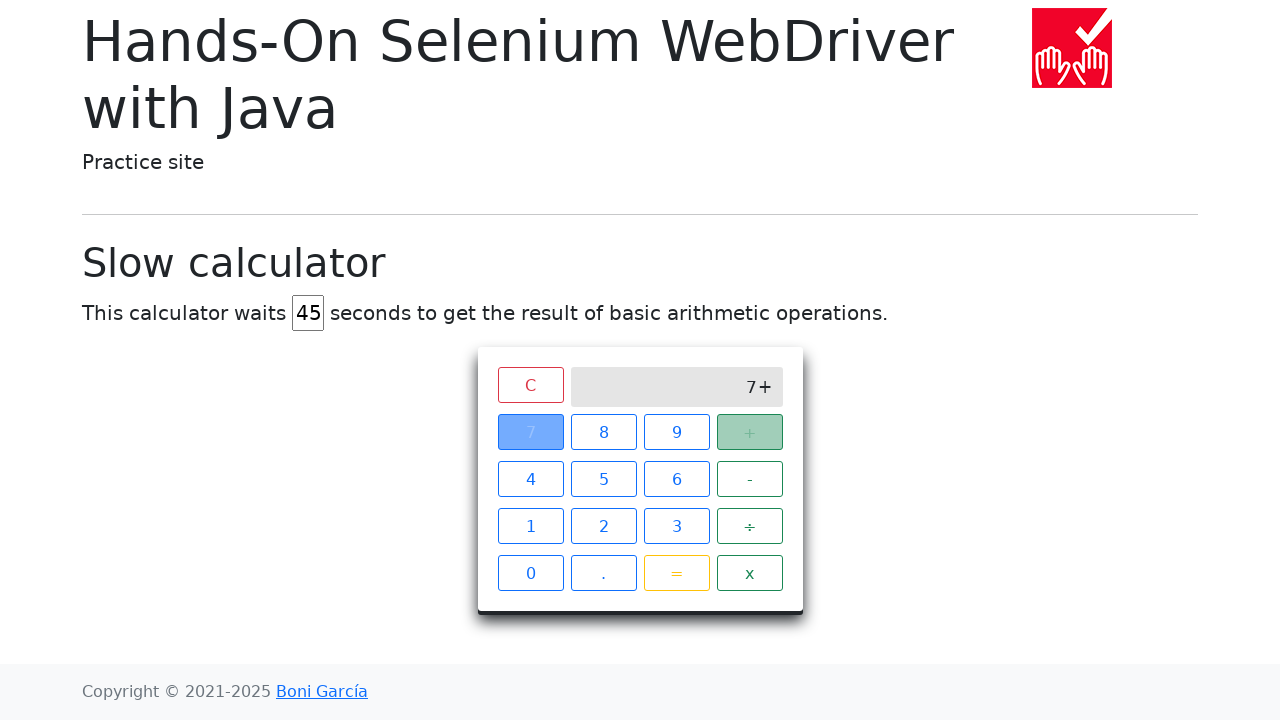

Clicked calculator button 8 at (604, 432) on xpath=//span[text()='8']
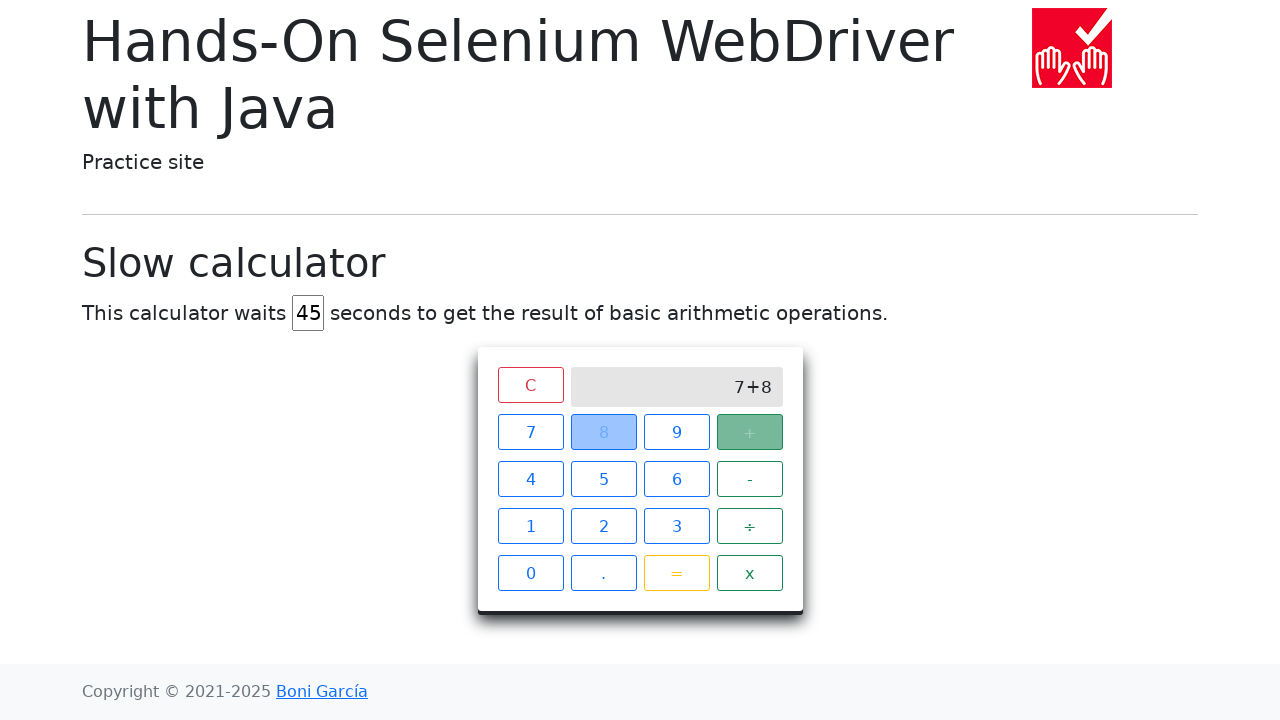

Clicked calculator button = to execute calculation at (676, 573) on xpath=//span[text()='=']
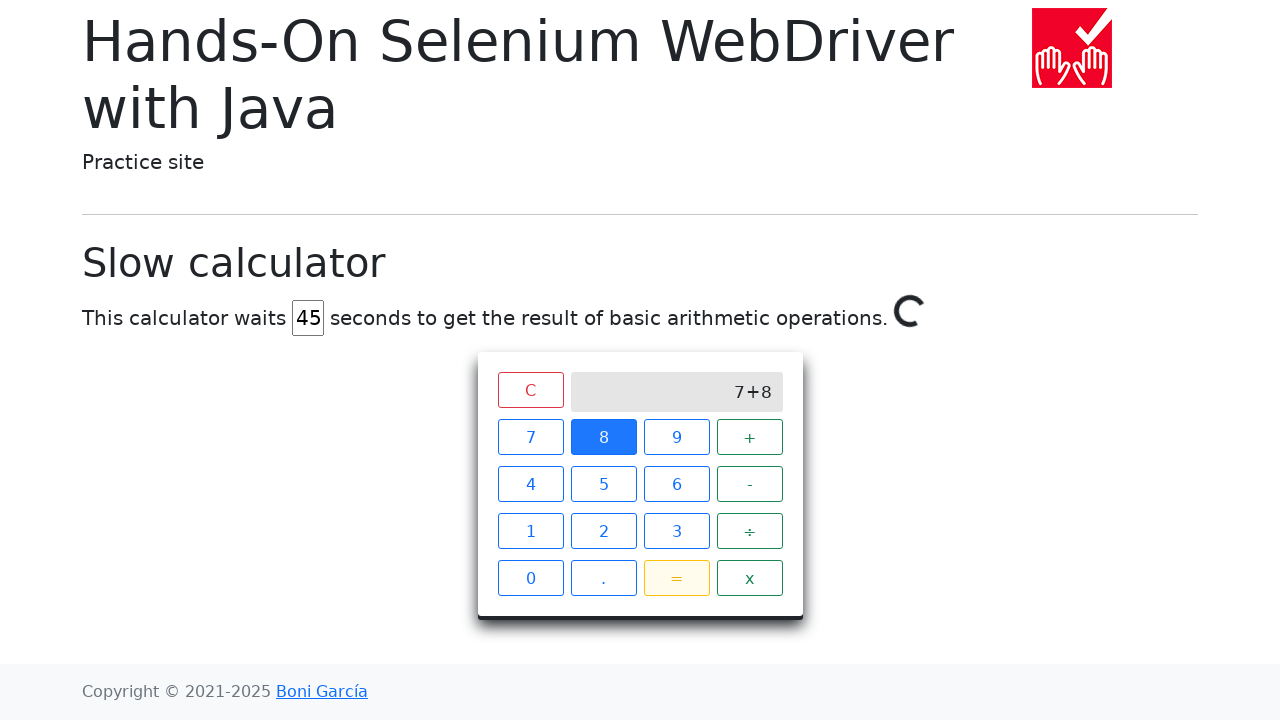

Waited for calculation result to display '15' on screen
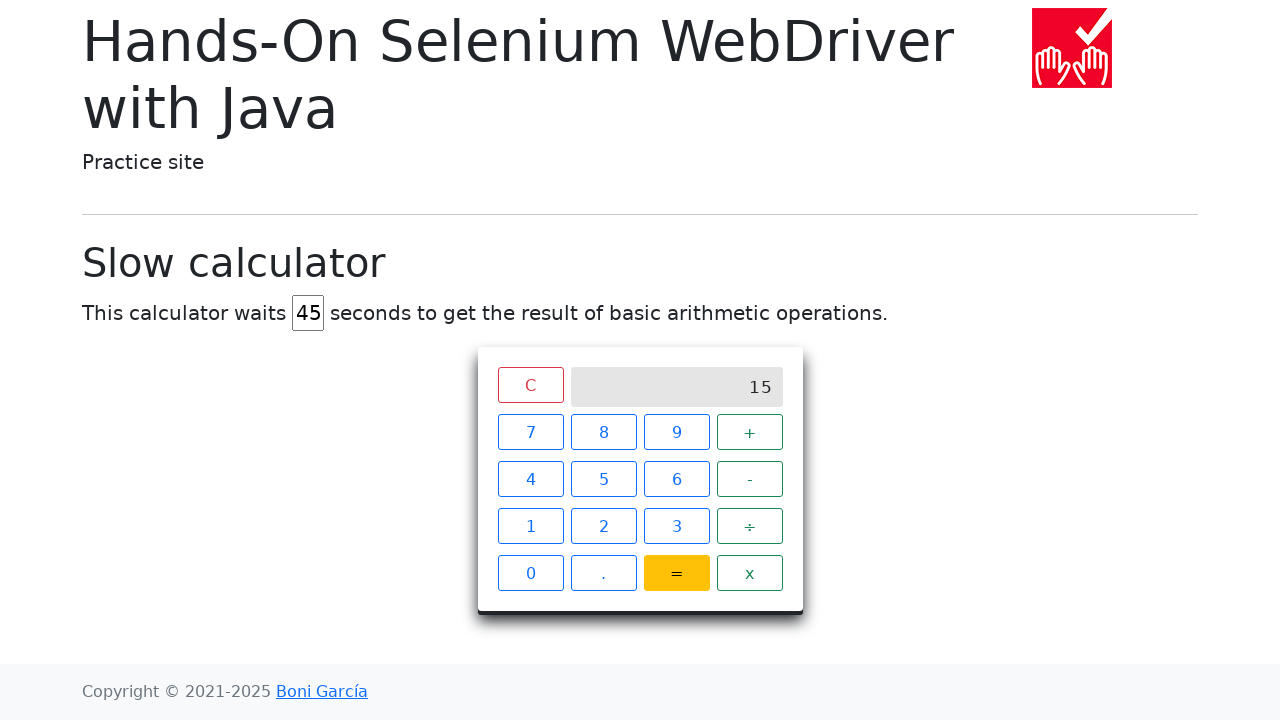

Retrieved result from calculator screen: 15
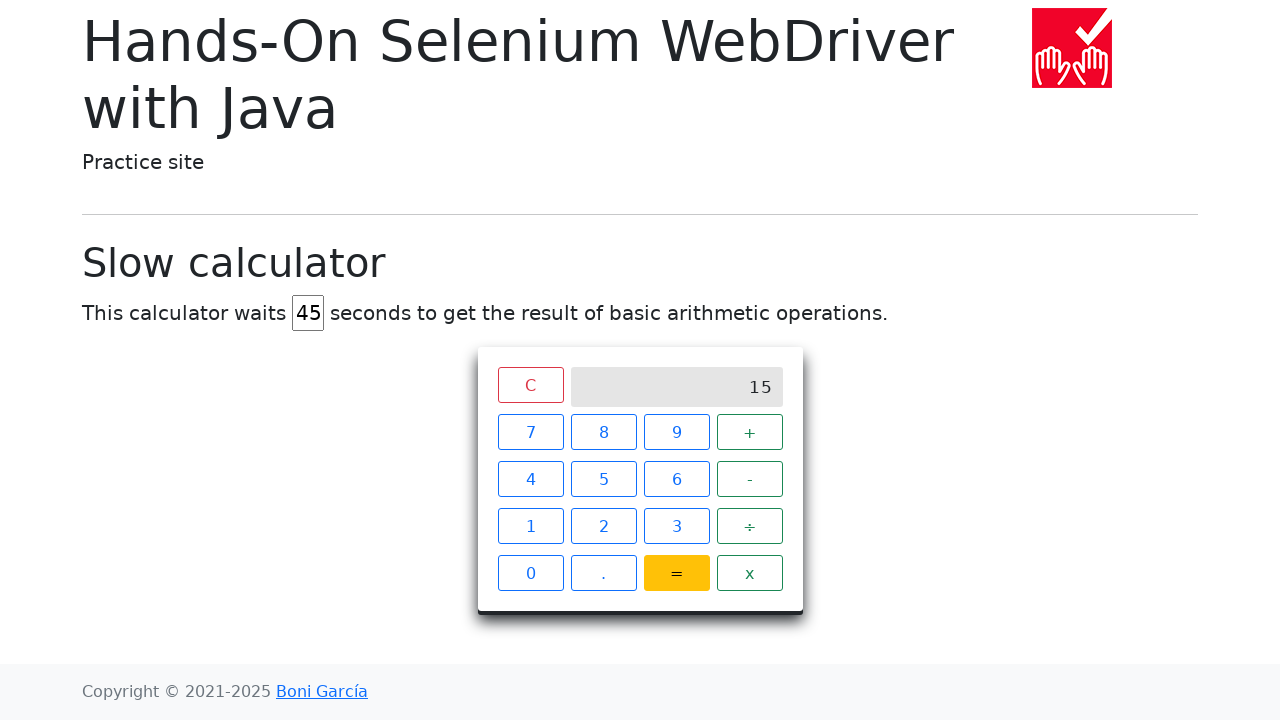

Verified calculation result equals 15 (7 + 8 = 15)
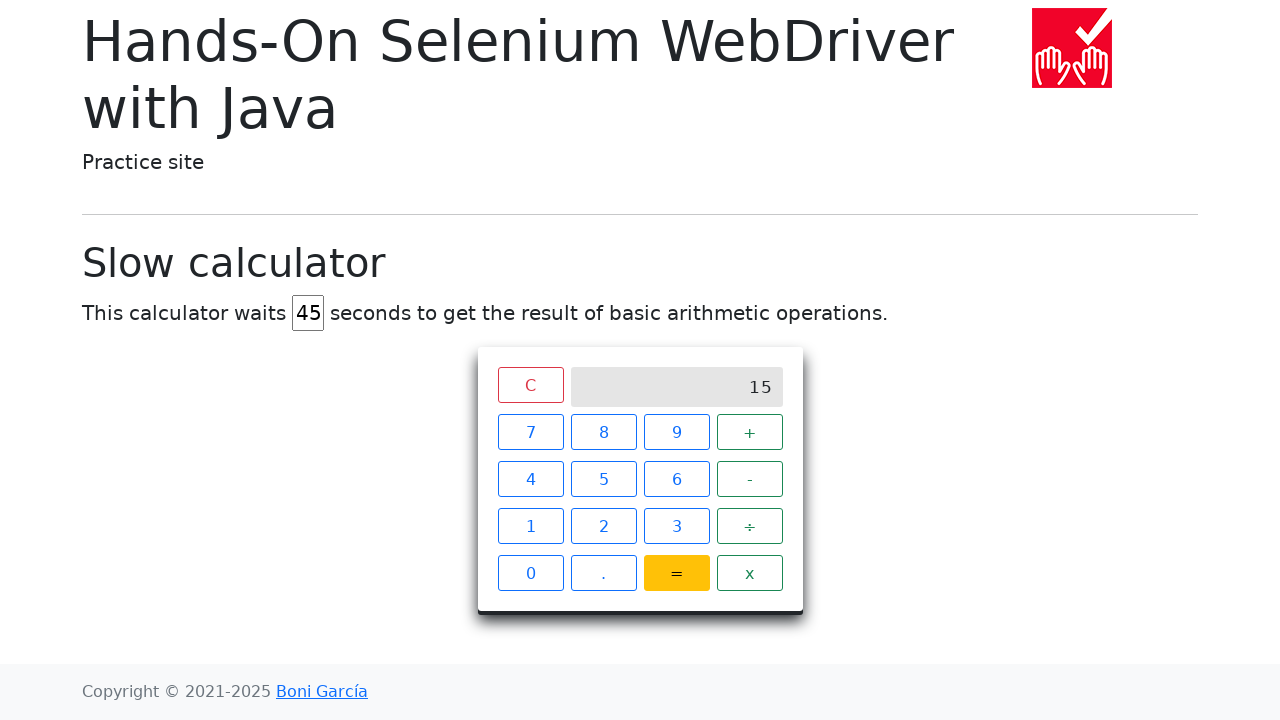

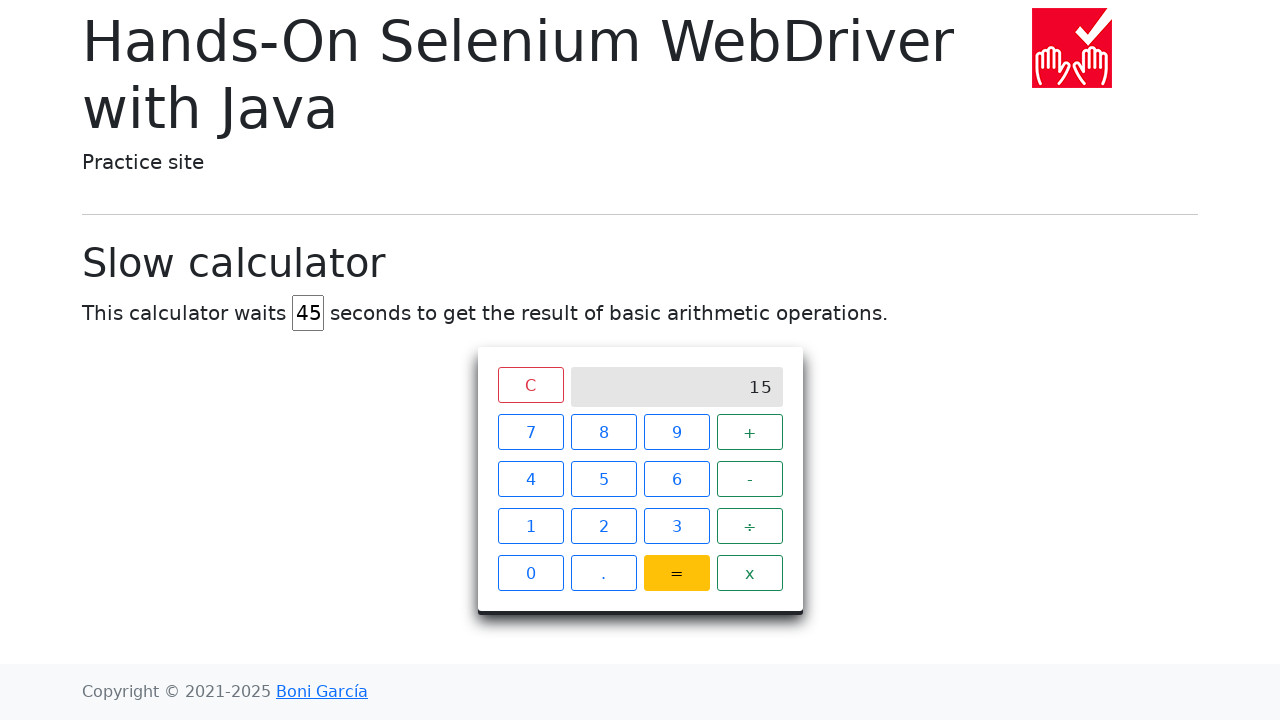